Clicks all links in a specific footer section of the webpage, navigating back after each click

Starting URL: http://www.zlti.com

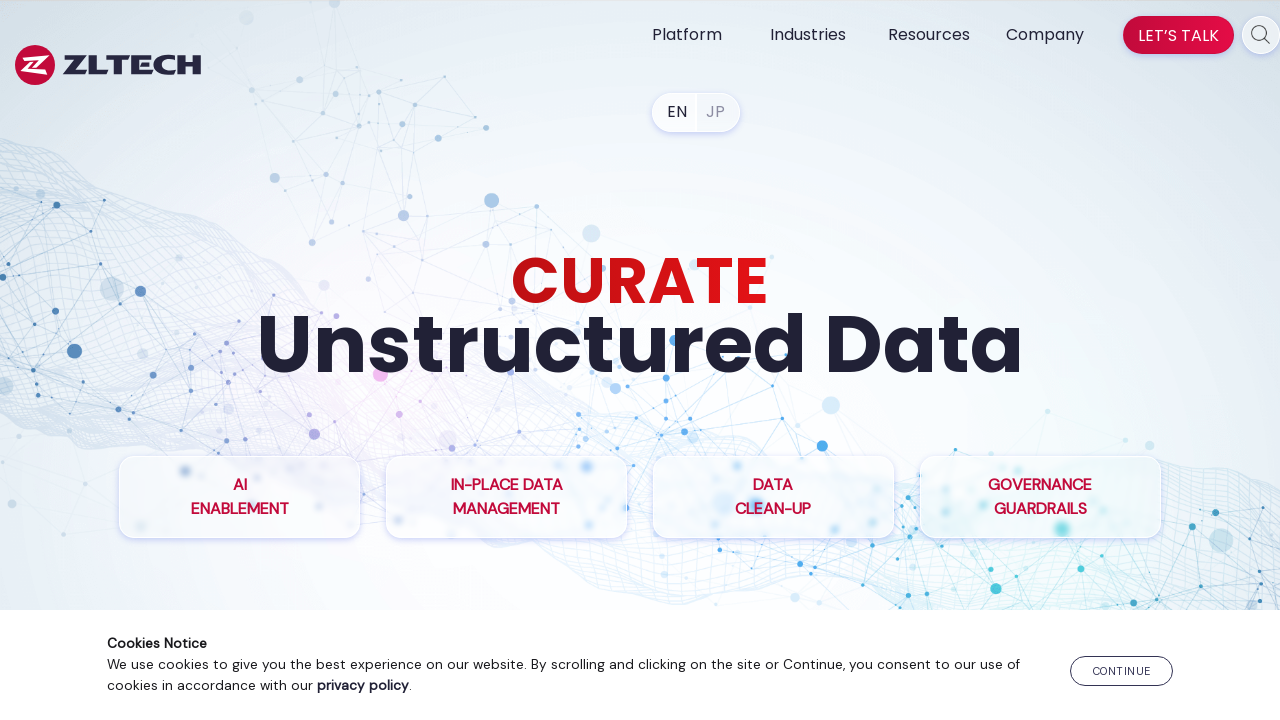

Retrieved all footer section links from zlFooterMap
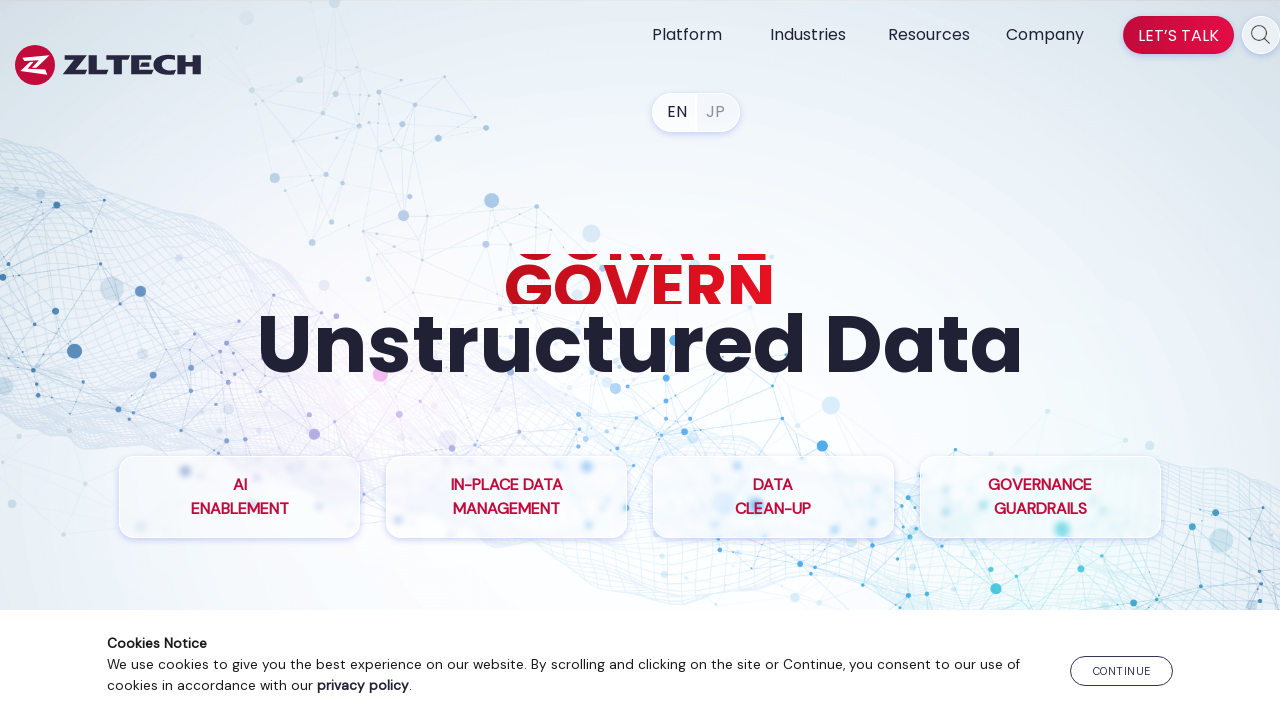

Found 0 links in the footer section
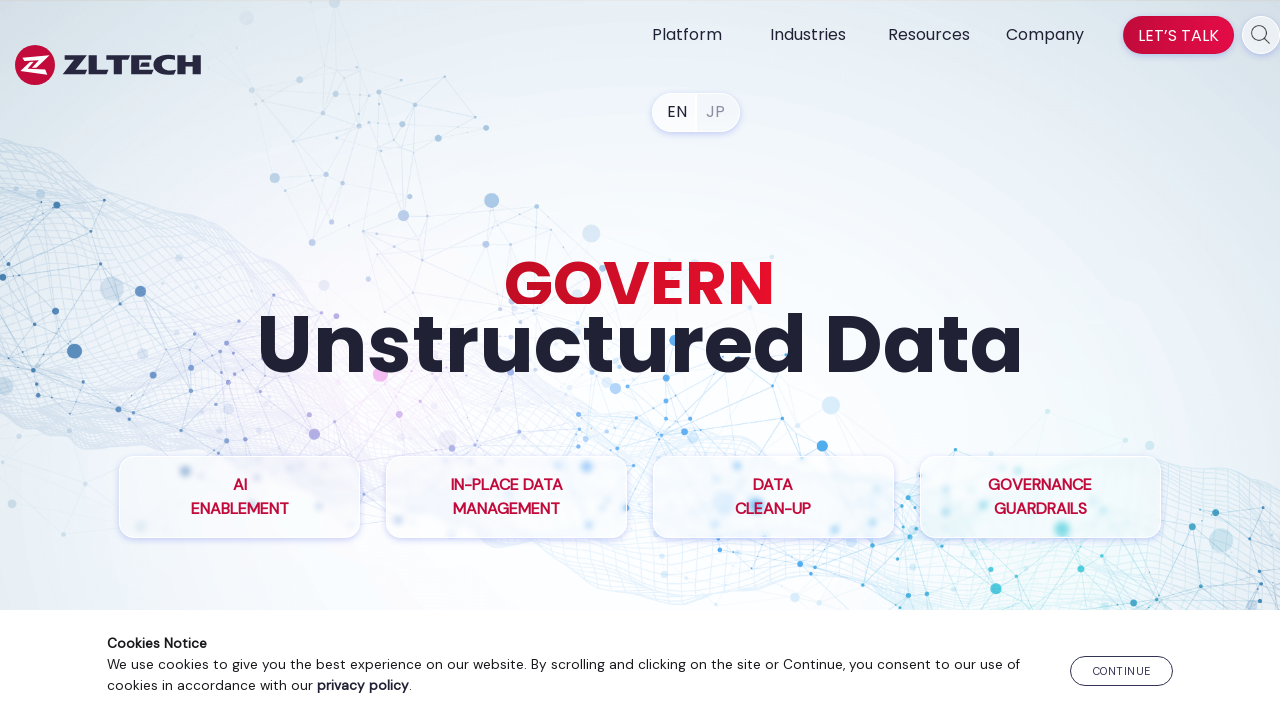

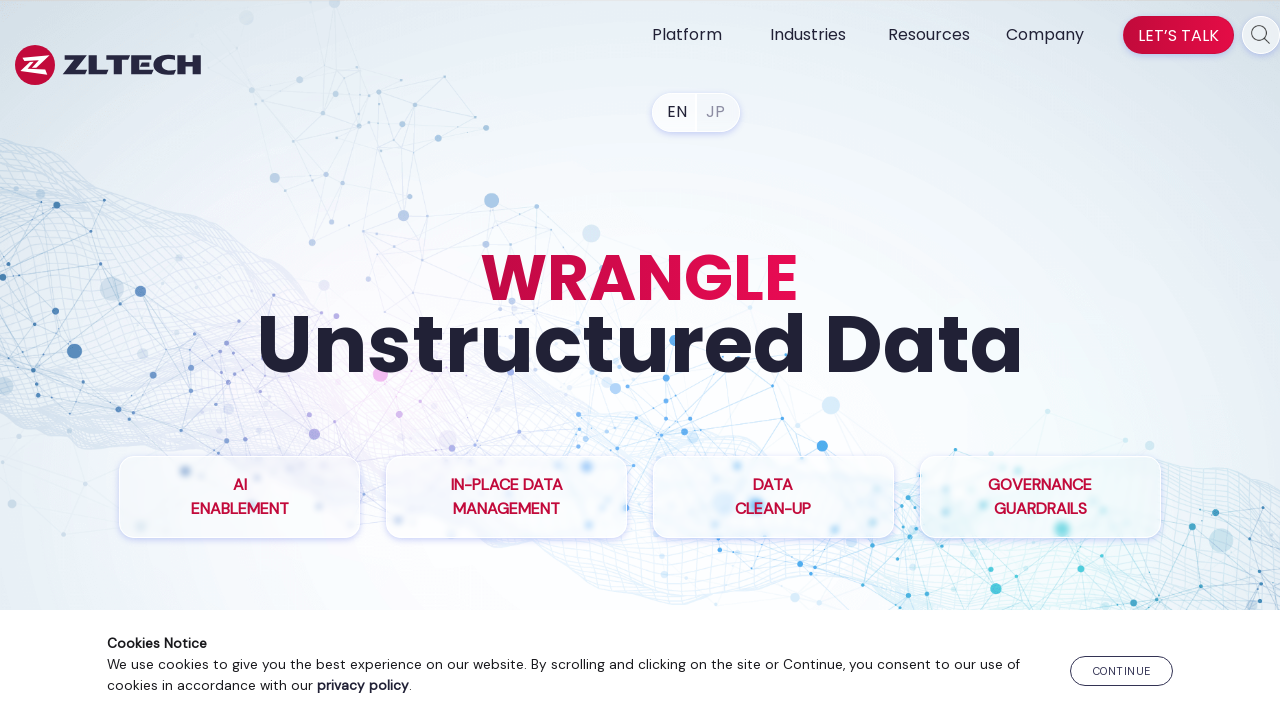